Performs drag and drop operation from draggable element to droppable element within an iframe

Starting URL: https://jqueryui.com/droppable/

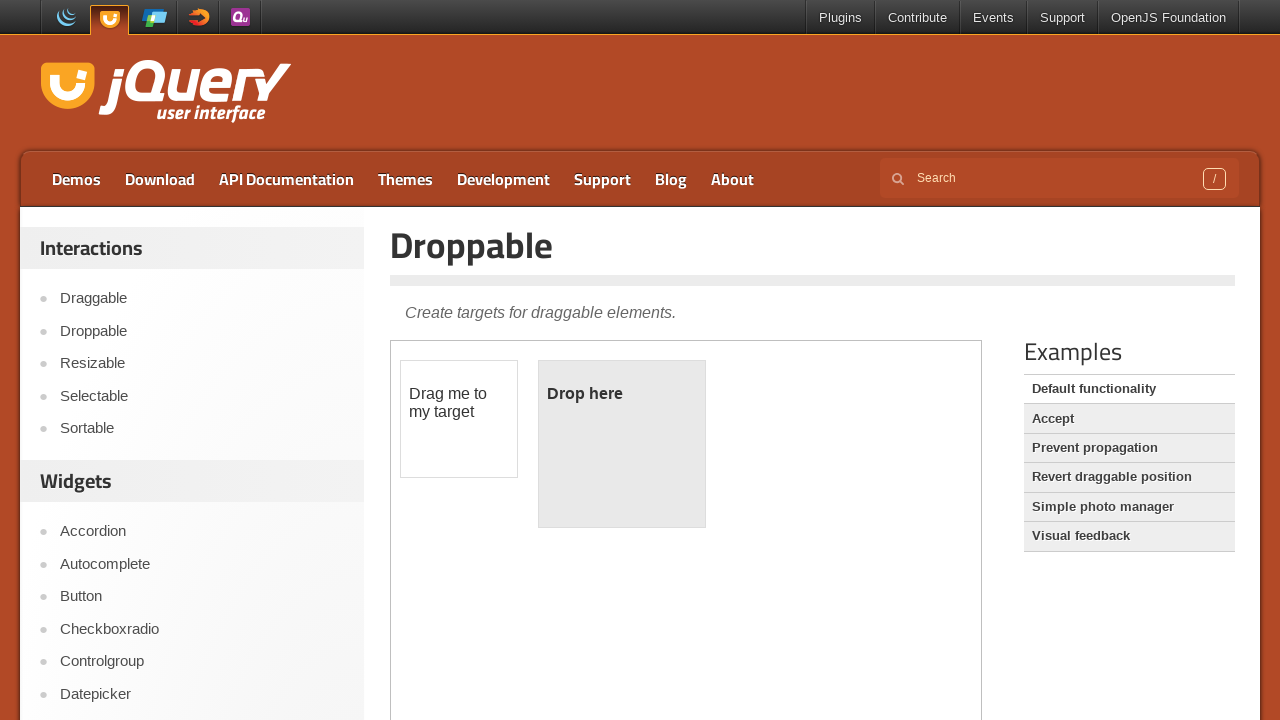

Located iframe element
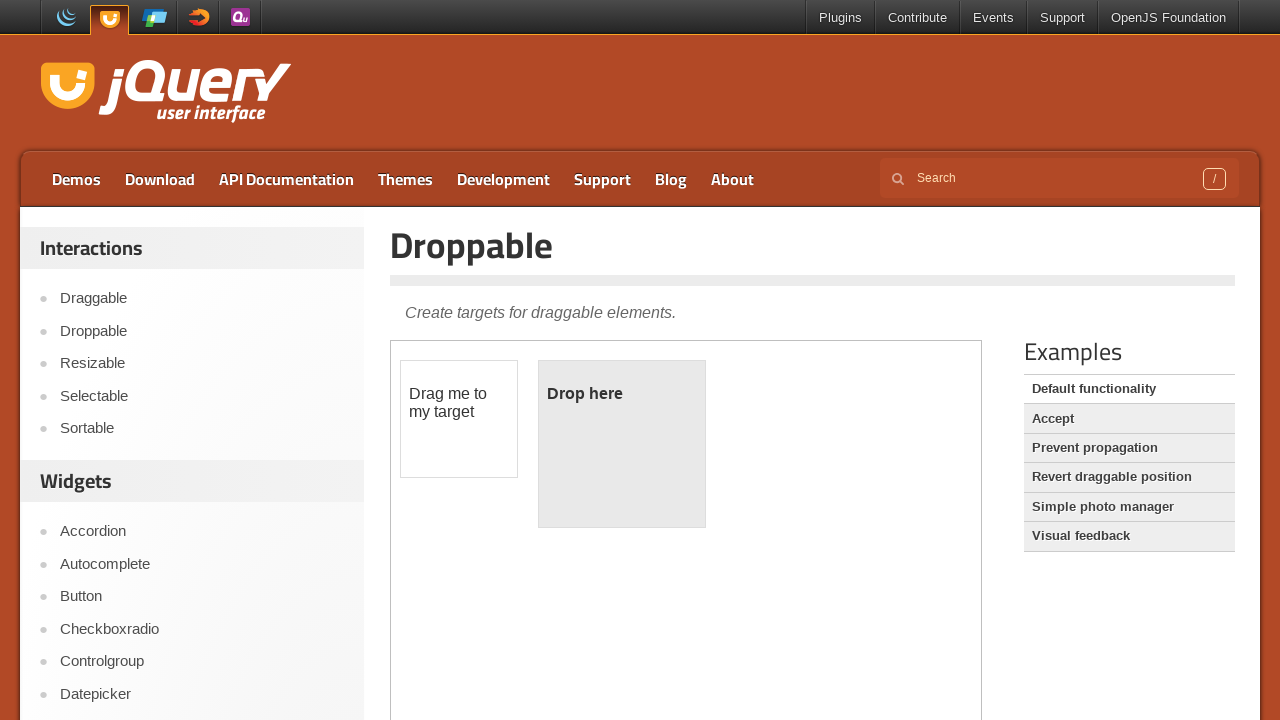

Located draggable element within iframe
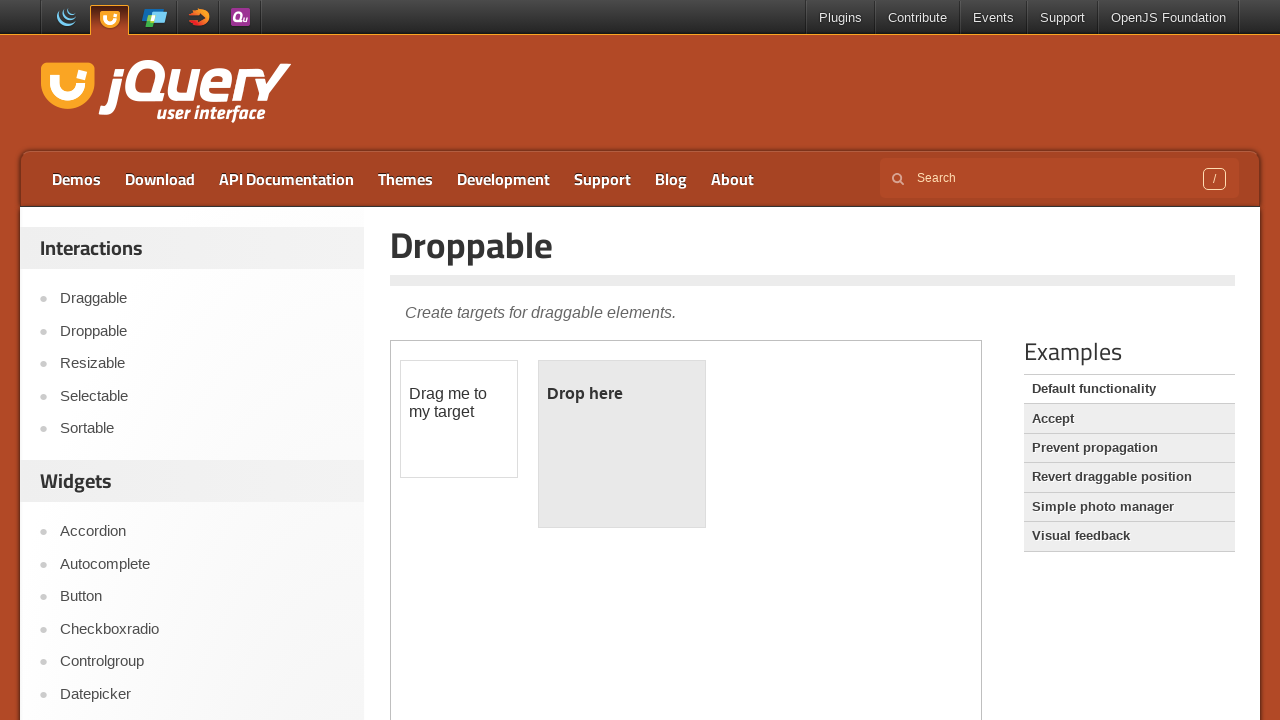

Located droppable target element within iframe
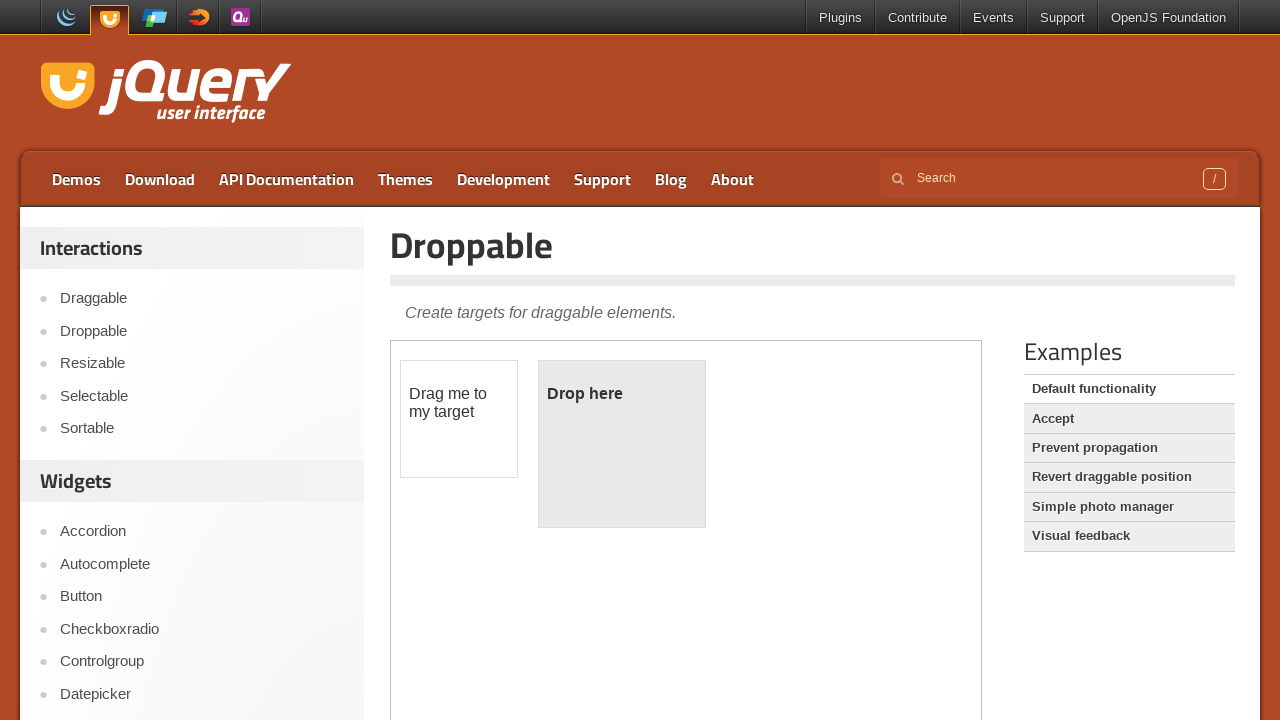

Performed drag and drop from draggable element to droppable target at (622, 444)
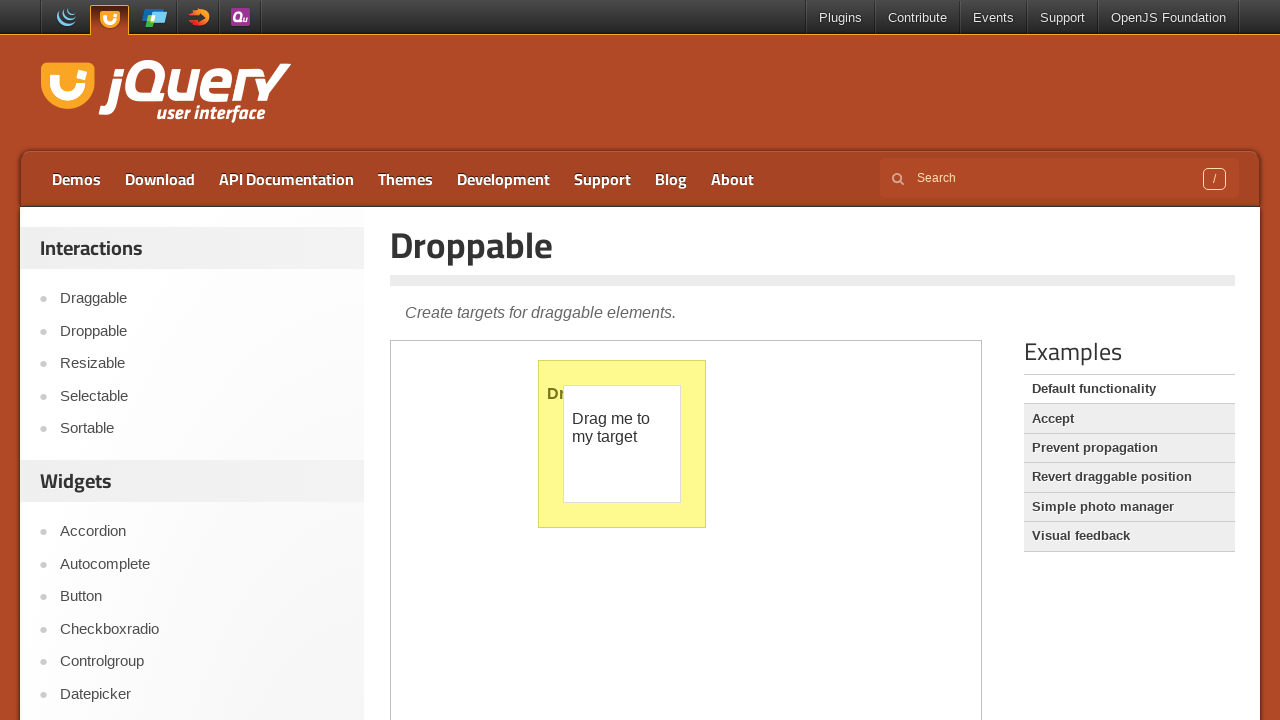

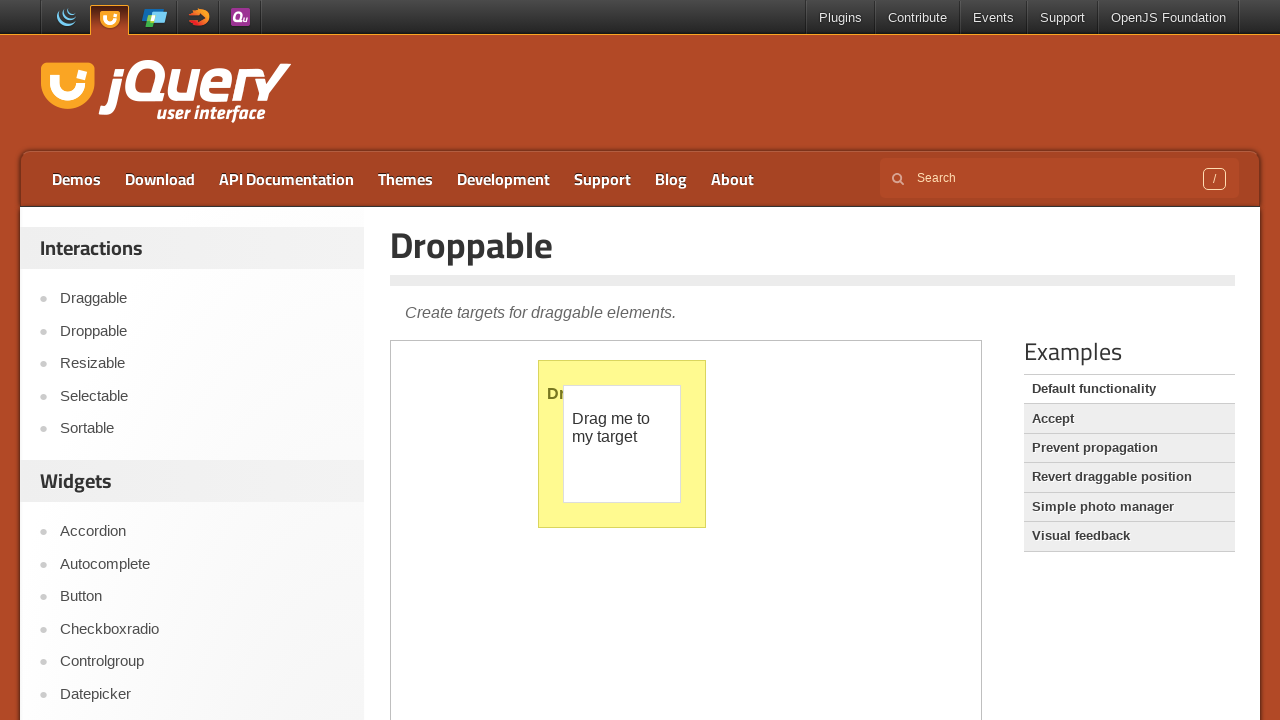